Tests radio button and checkbox interactions on a practice form by clicking on gender radio button and profession checkbox

Starting URL: https://awesomeqa.com/practice.html

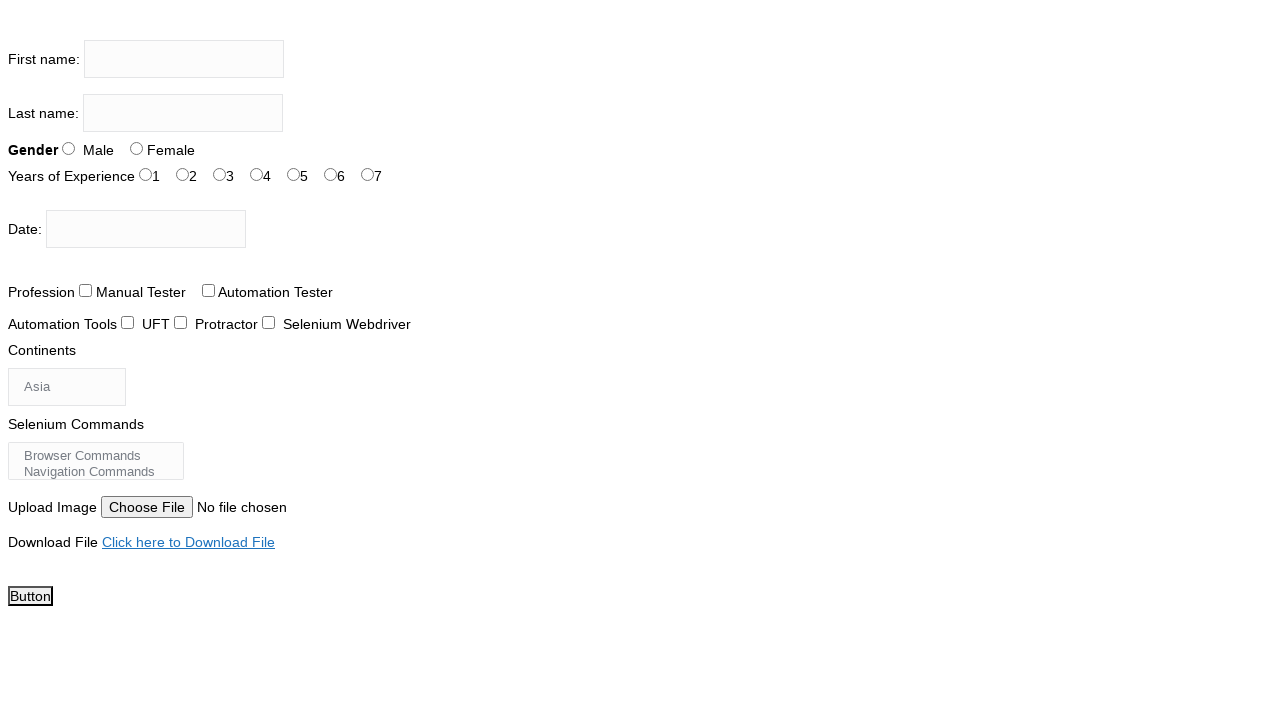

Clicked male radio button at (136, 148) on xpath=//input[@id='sex-1']
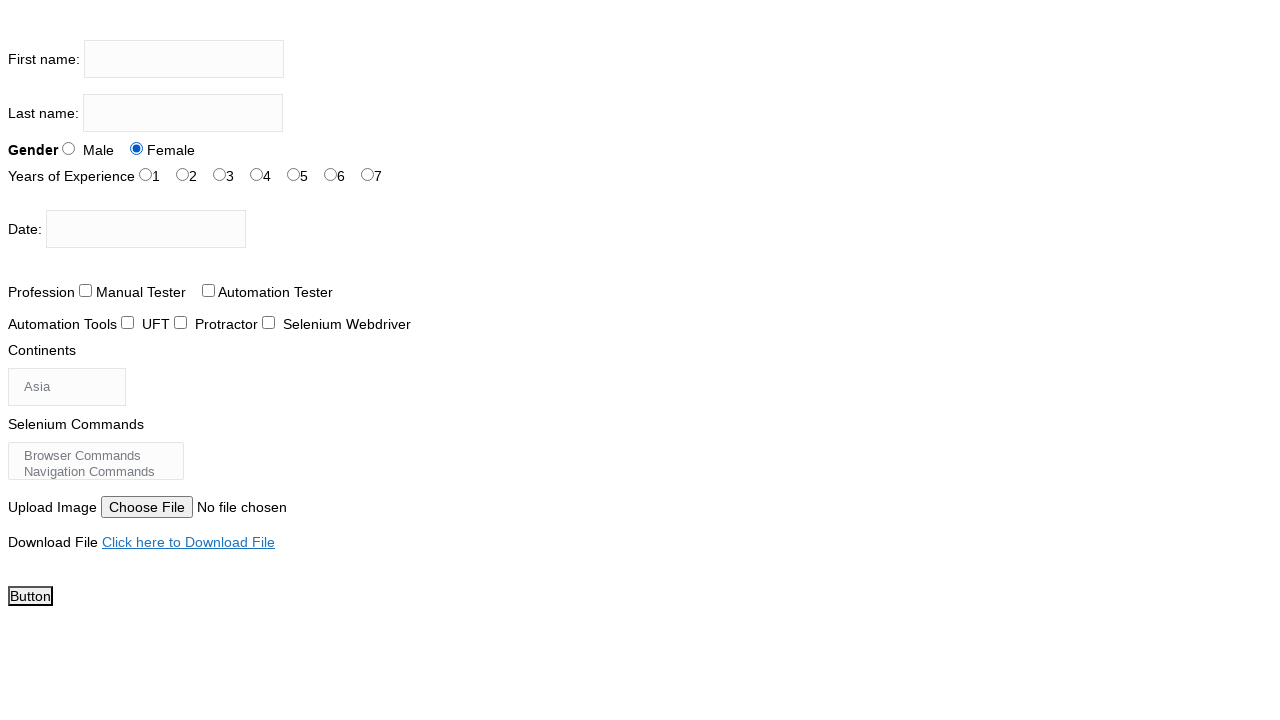

Clicked automation tester checkbox at (208, 290) on xpath=//input[@id='profession-1']
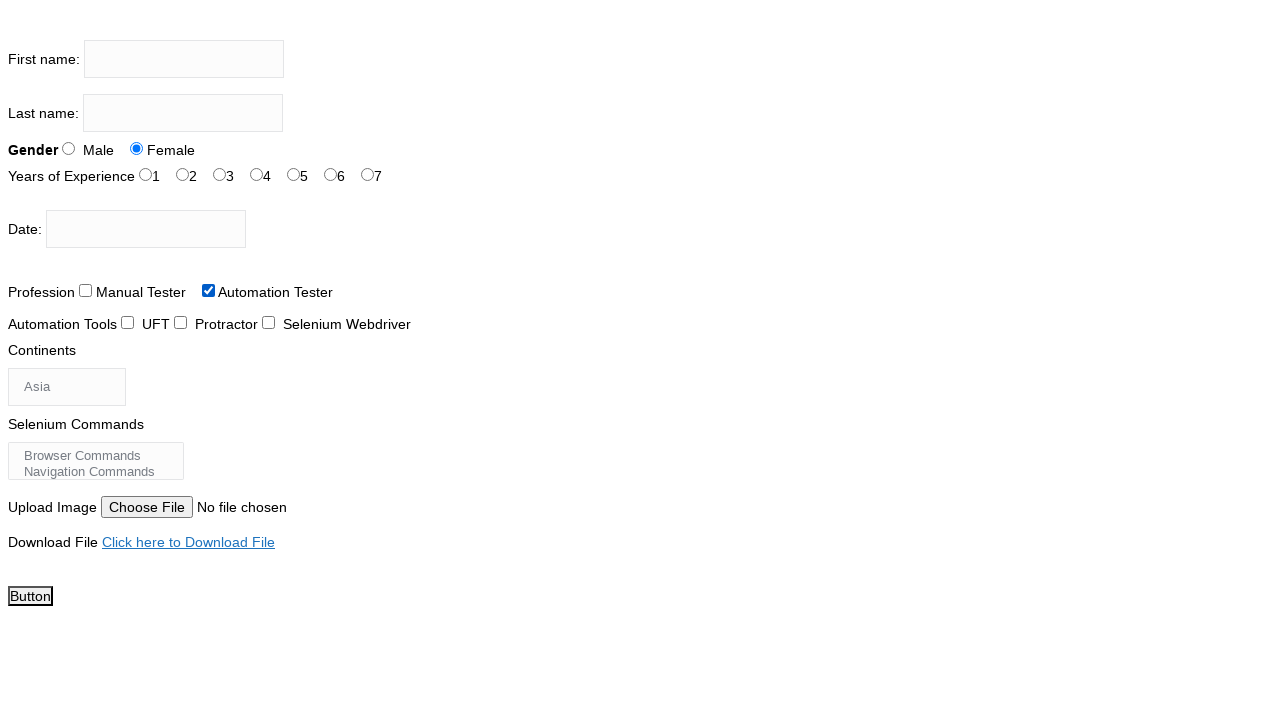

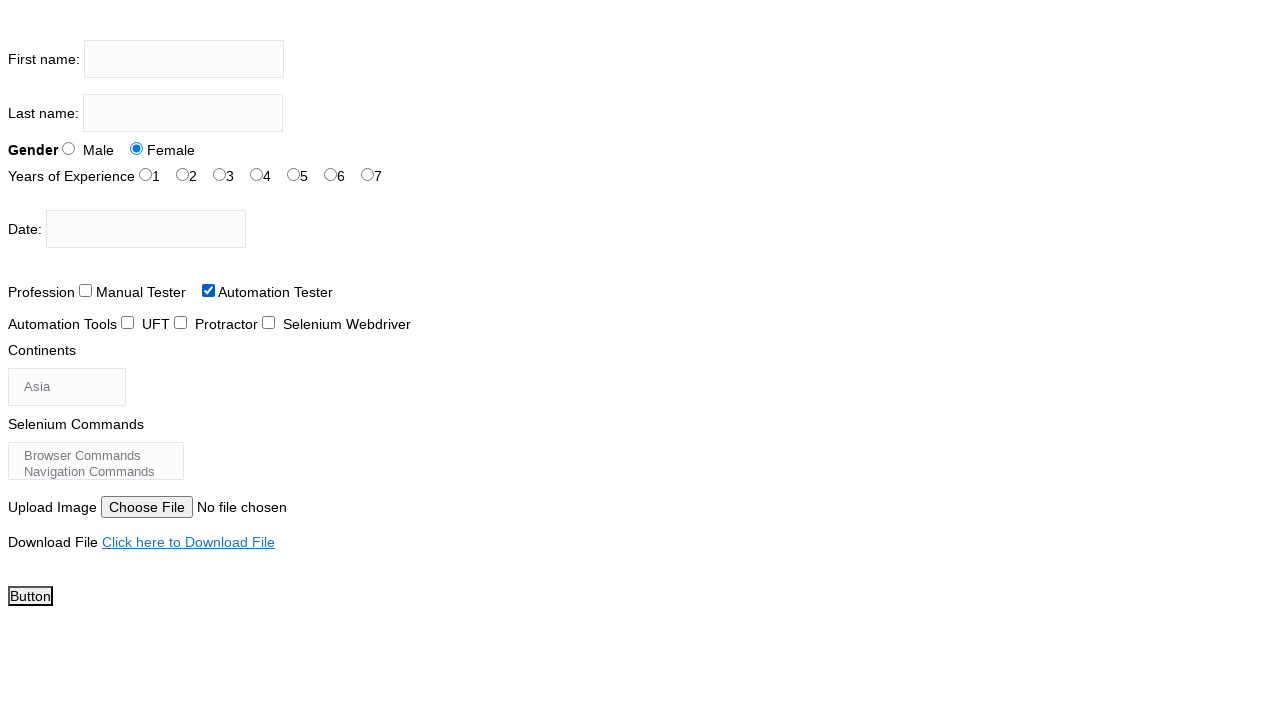